Tests that clearing the email field after entering text disables the submit button by checking opacity returns to 0.65

Starting URL: https://library-app.firebaseapp.com

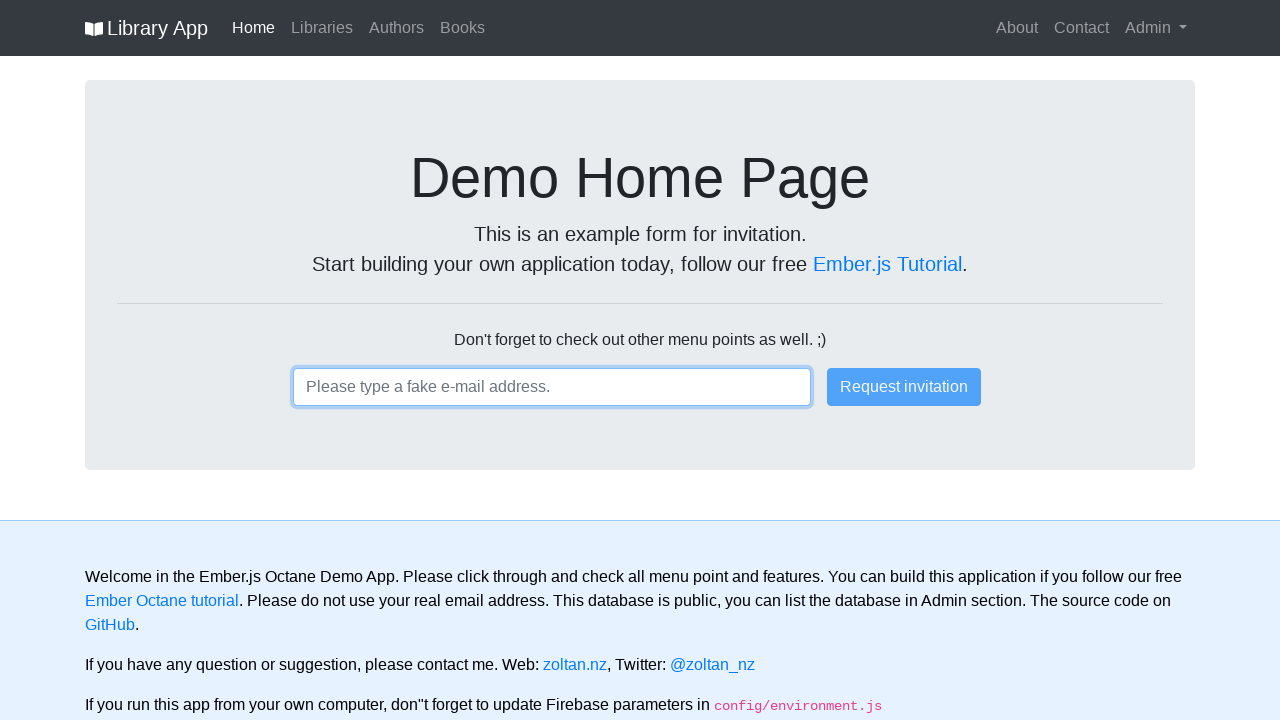

Filled email field with 'thisiswrong@email.com' on .ember-text-field
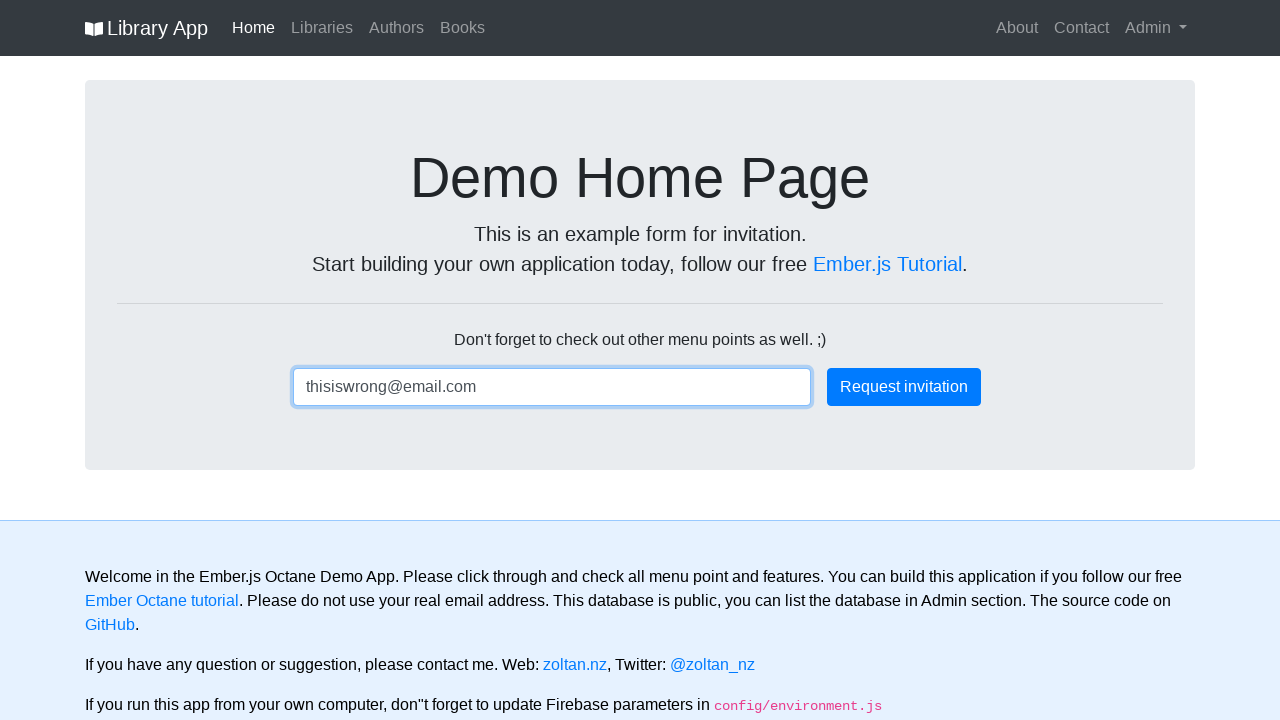

Waited for submit button to become enabled (opacity = 1)
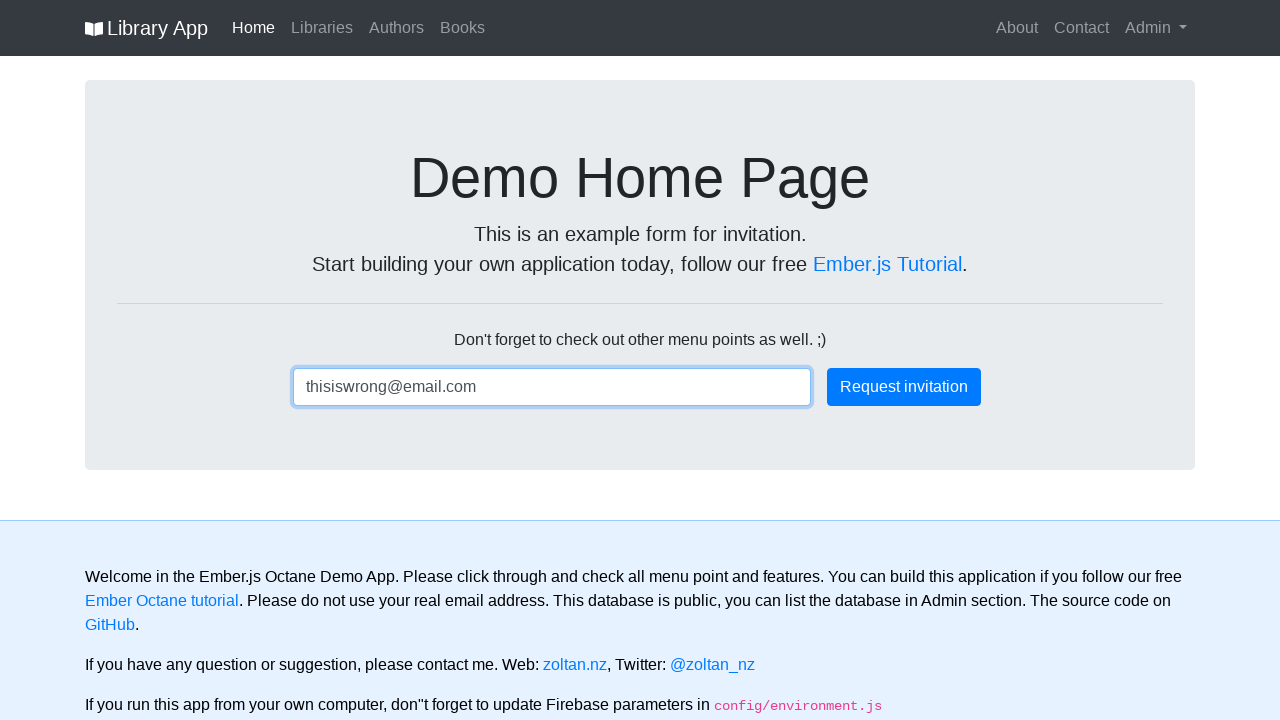

Cleared email field on .ember-text-field
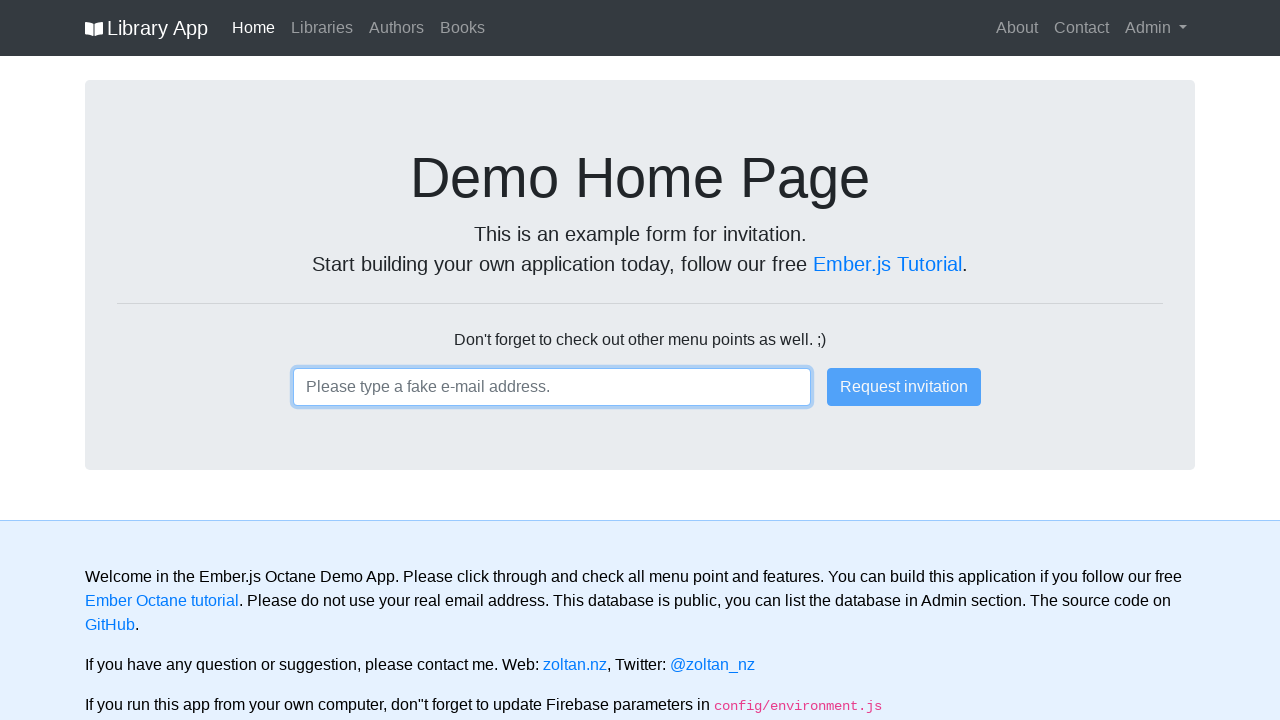

Verified submit button opacity returned to 0.65 (disabled state)
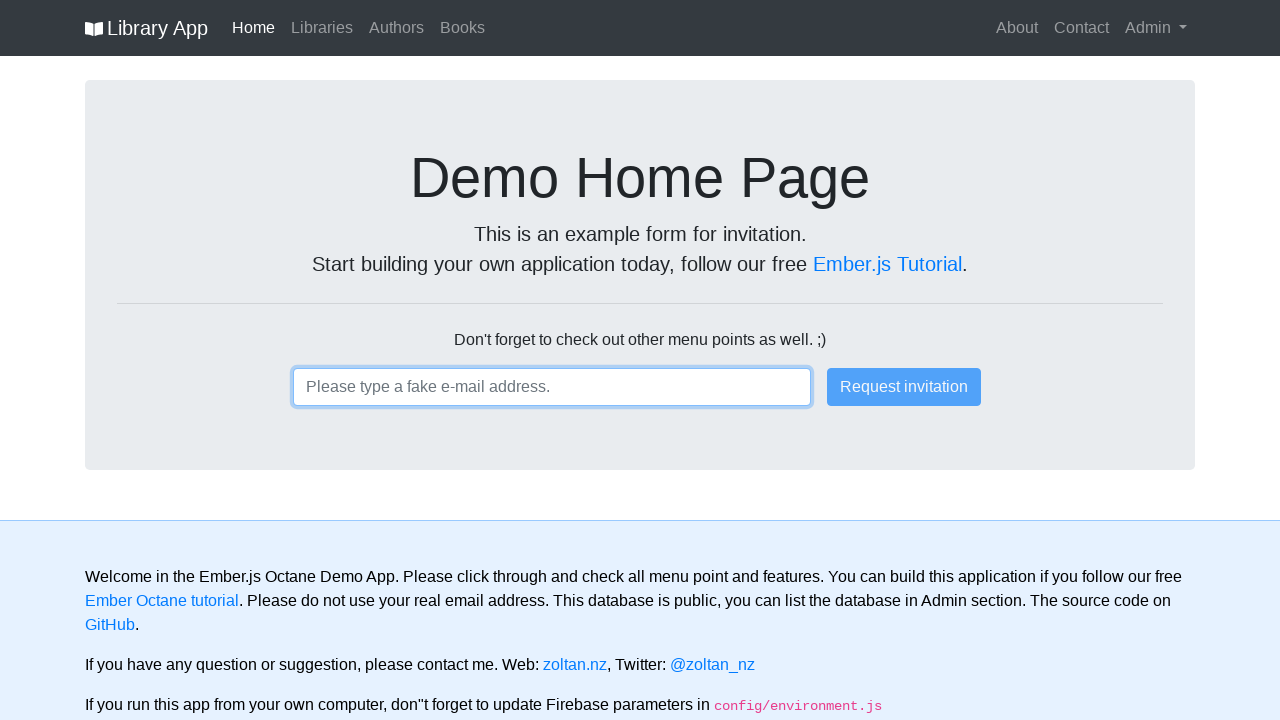

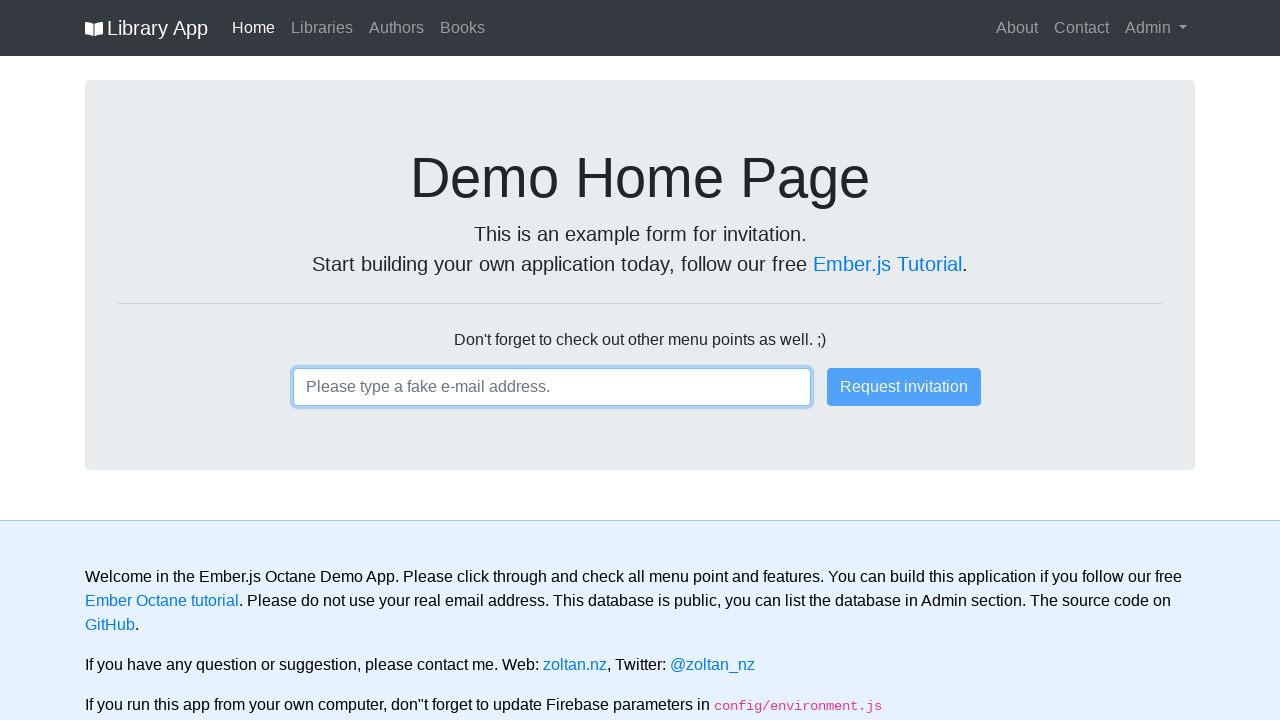